Tests that new todo items are appended to the bottom of the list and the counter displays correctly

Starting URL: https://demo.playwright.dev/todomvc

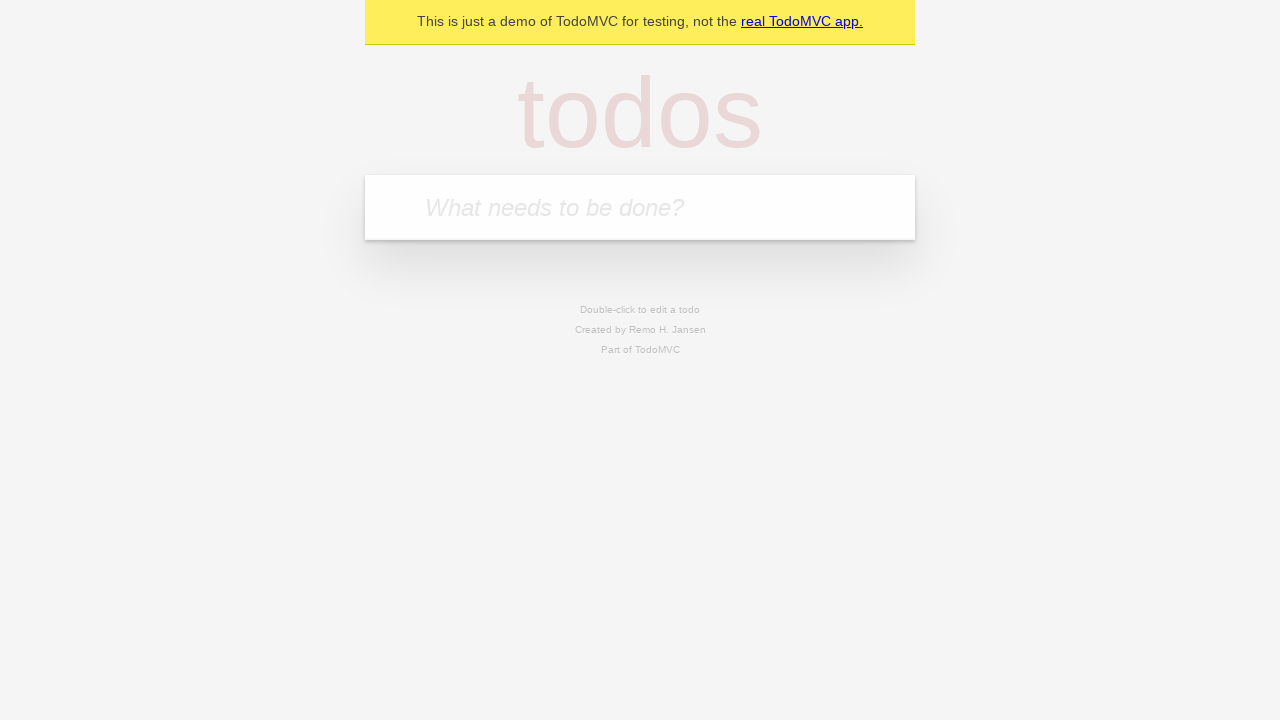

Located the 'What needs to be done?' input field
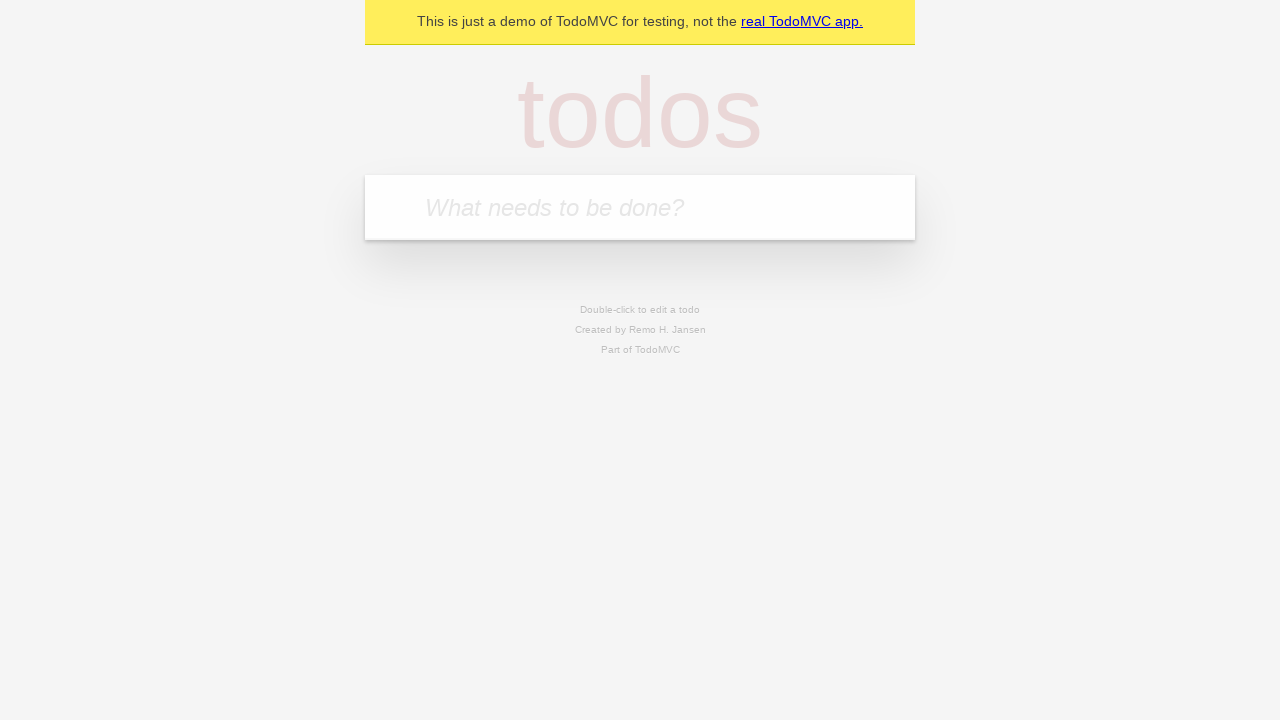

Filled input with 'buy some cheese' on internal:attr=[placeholder="What needs to be done?"i]
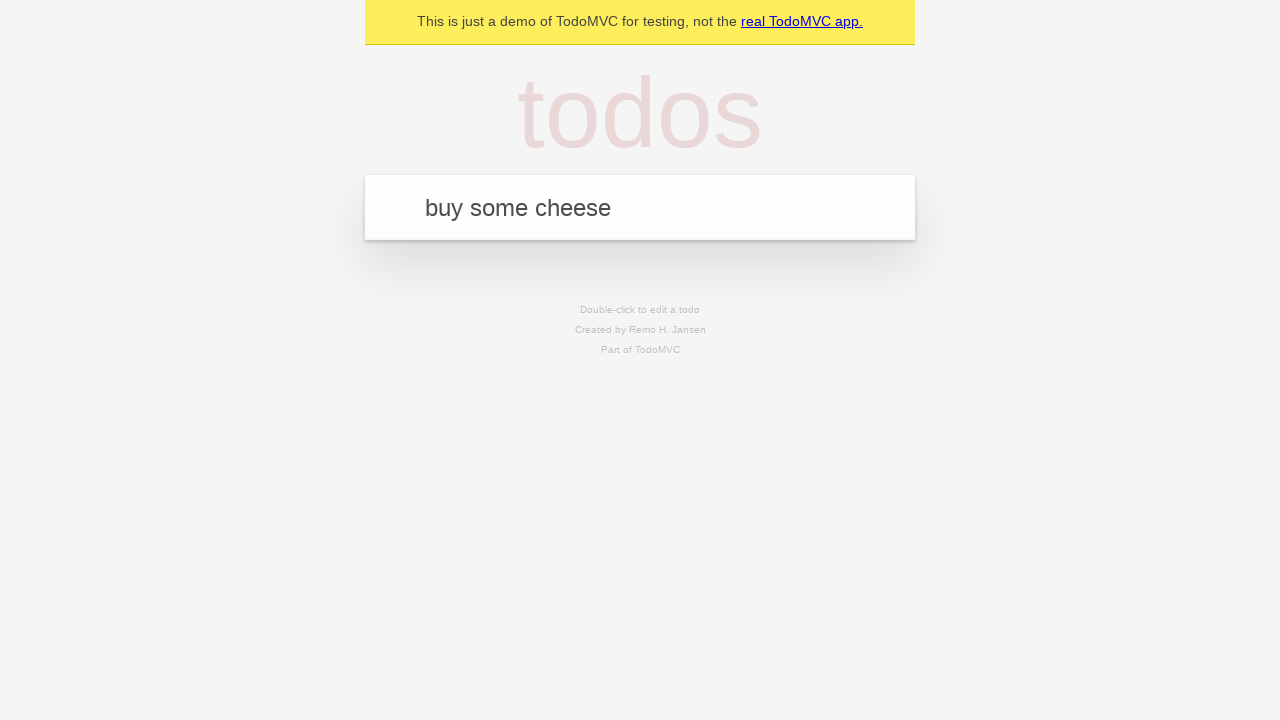

Pressed Enter to add 'buy some cheese' todo item on internal:attr=[placeholder="What needs to be done?"i]
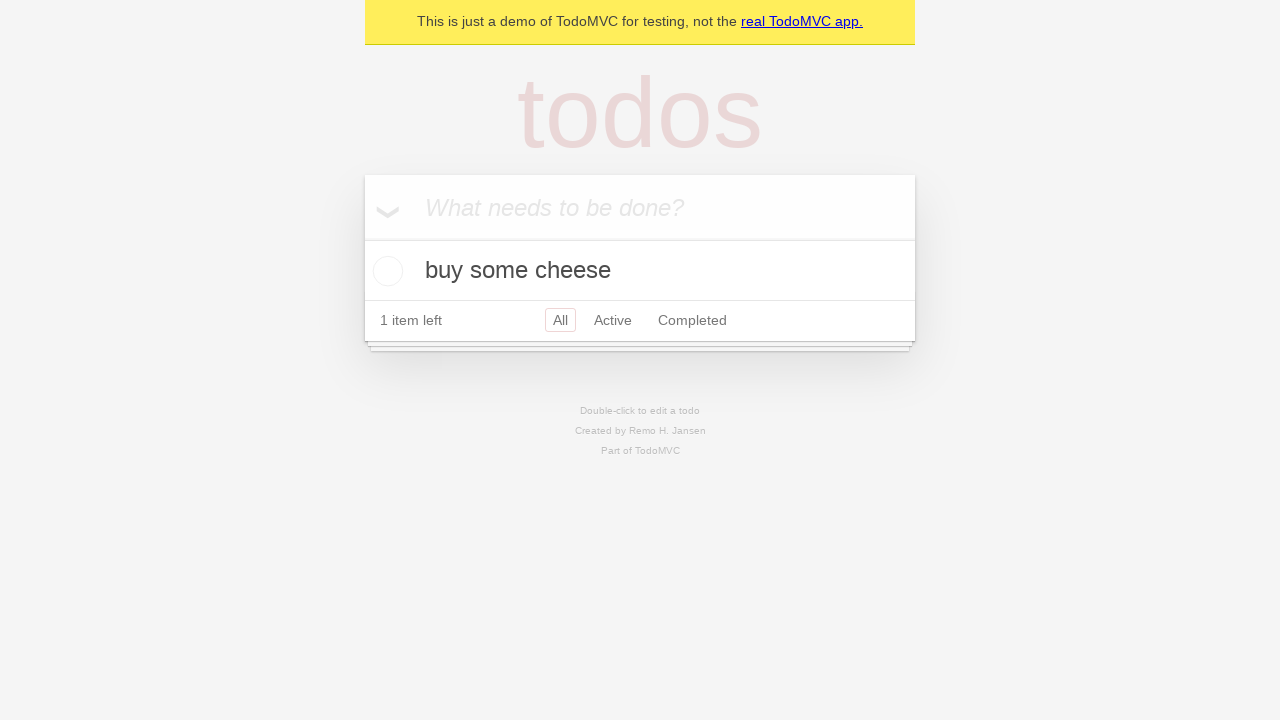

Filled input with 'feed the cat' on internal:attr=[placeholder="What needs to be done?"i]
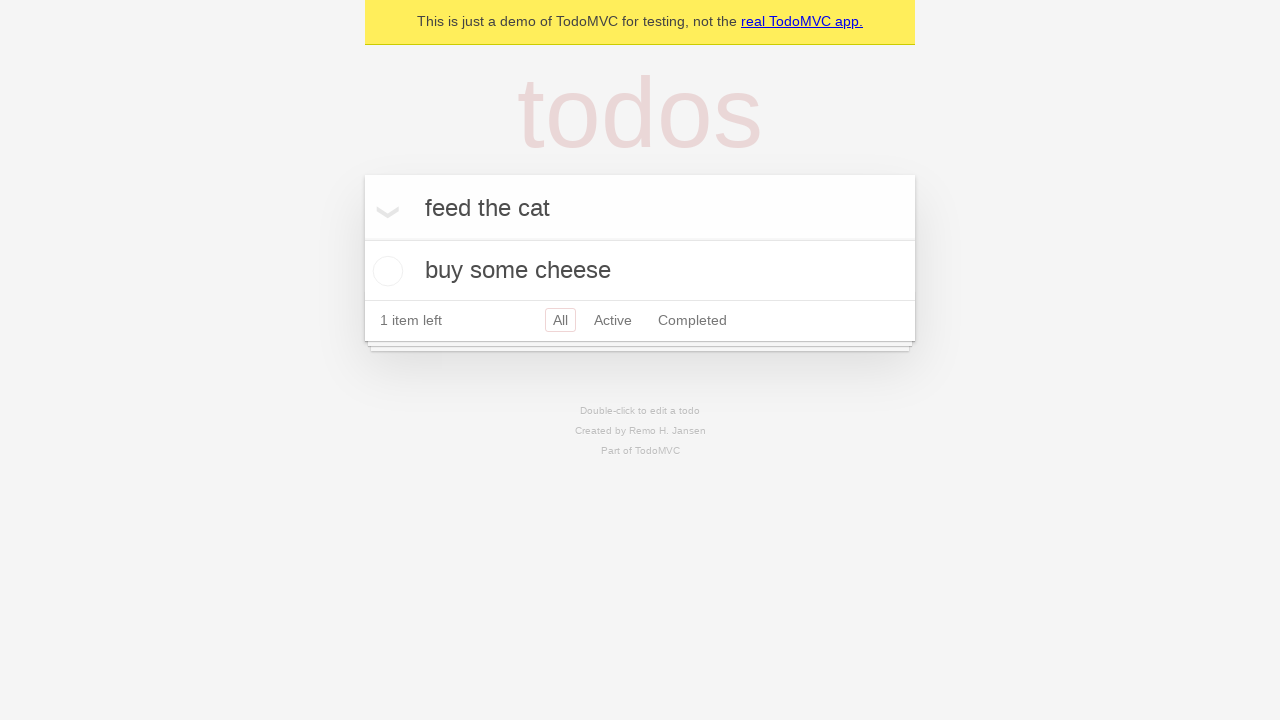

Pressed Enter to add 'feed the cat' todo item on internal:attr=[placeholder="What needs to be done?"i]
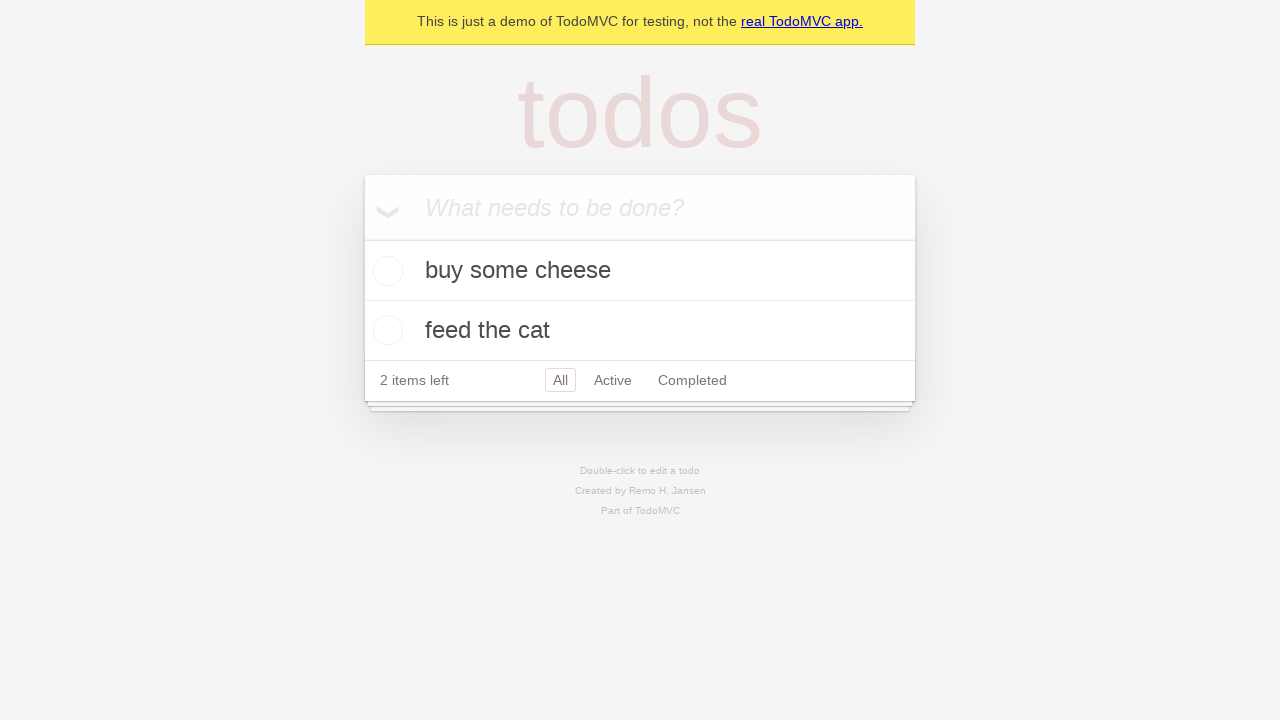

Filled input with 'book a doctors appointment' on internal:attr=[placeholder="What needs to be done?"i]
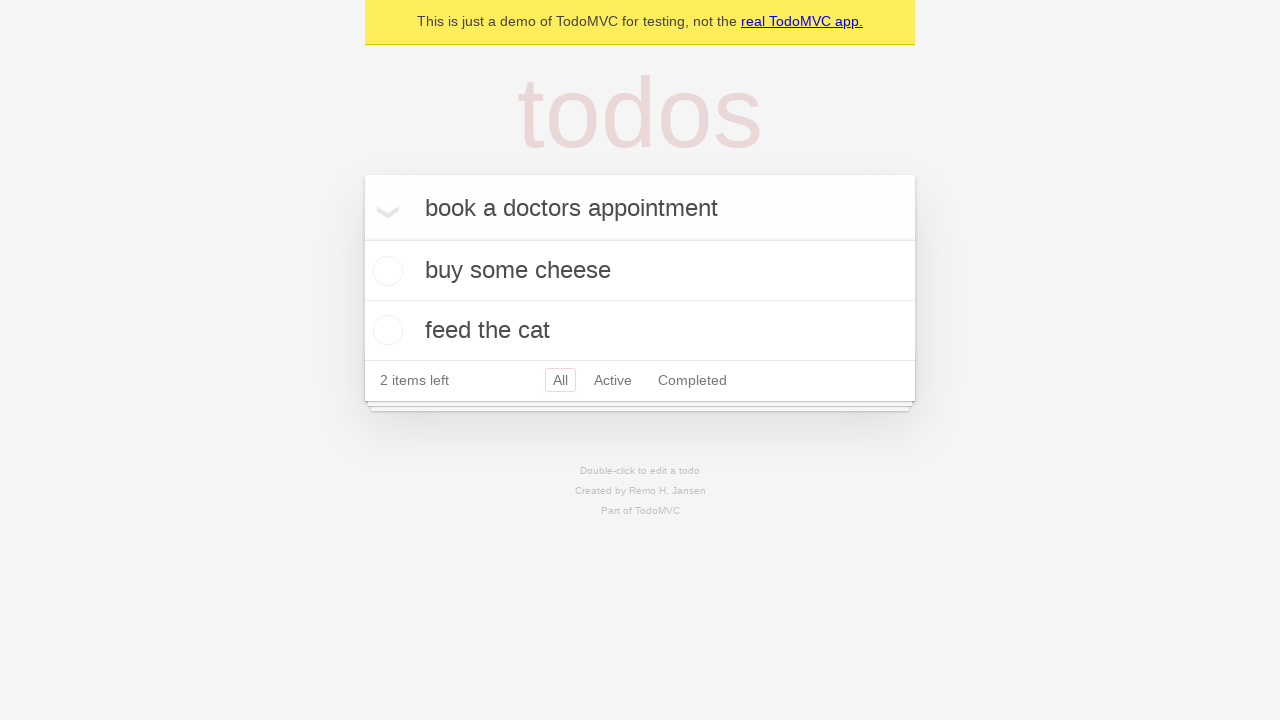

Pressed Enter to add 'book a doctors appointment' todo item on internal:attr=[placeholder="What needs to be done?"i]
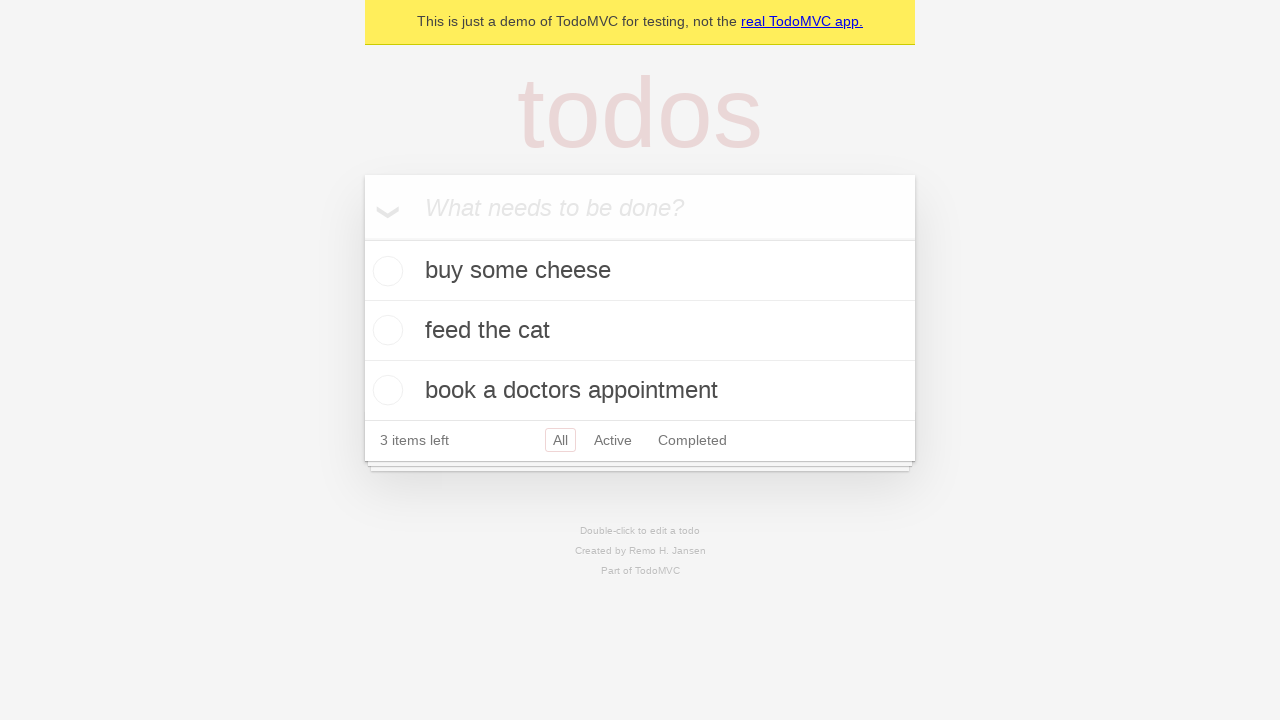

Verified all 3 todo items have been added to the list
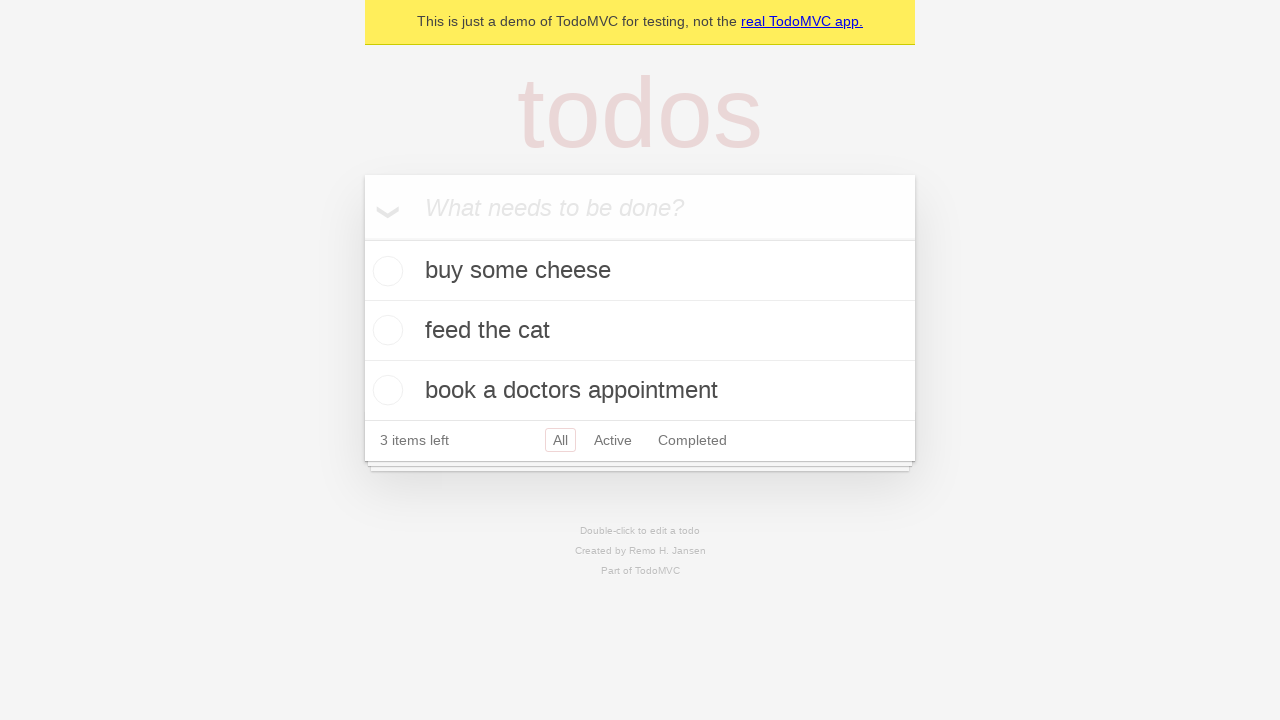

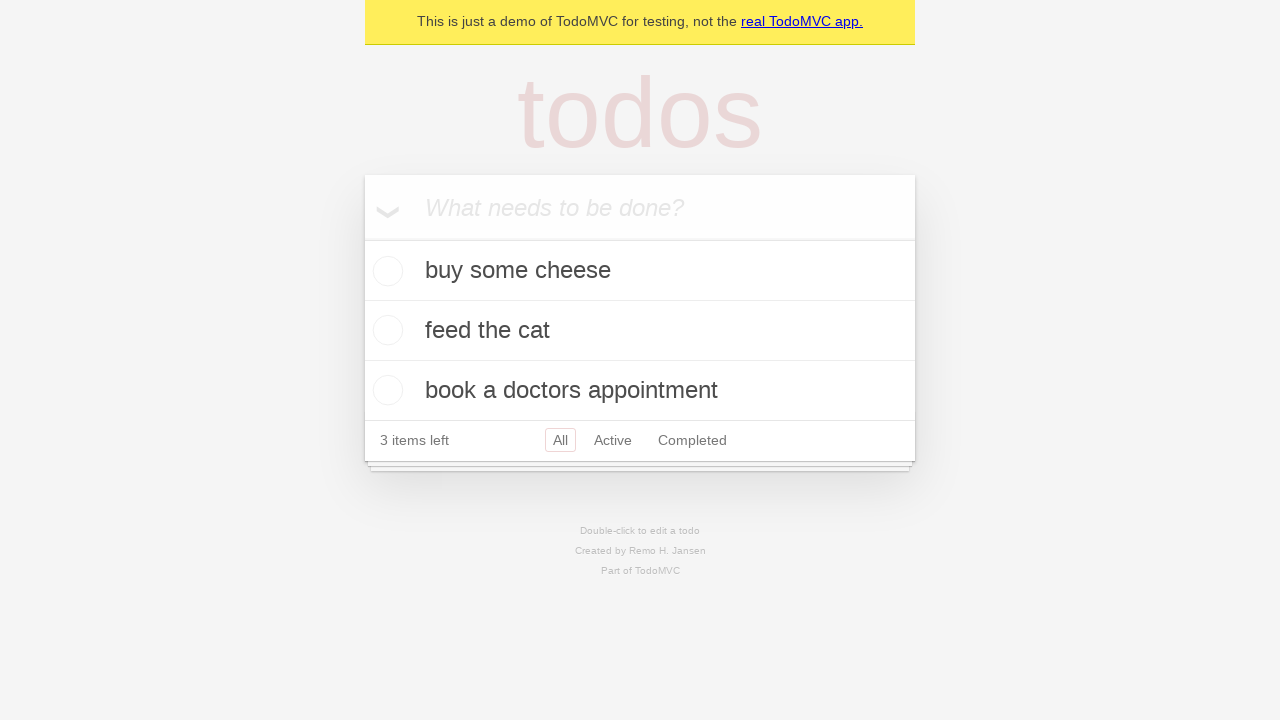